Verifies the page title of the OrangeHRM application is correct

Starting URL: https://opensource-demo.orangehrmlive.com/web/index.php/auth/login

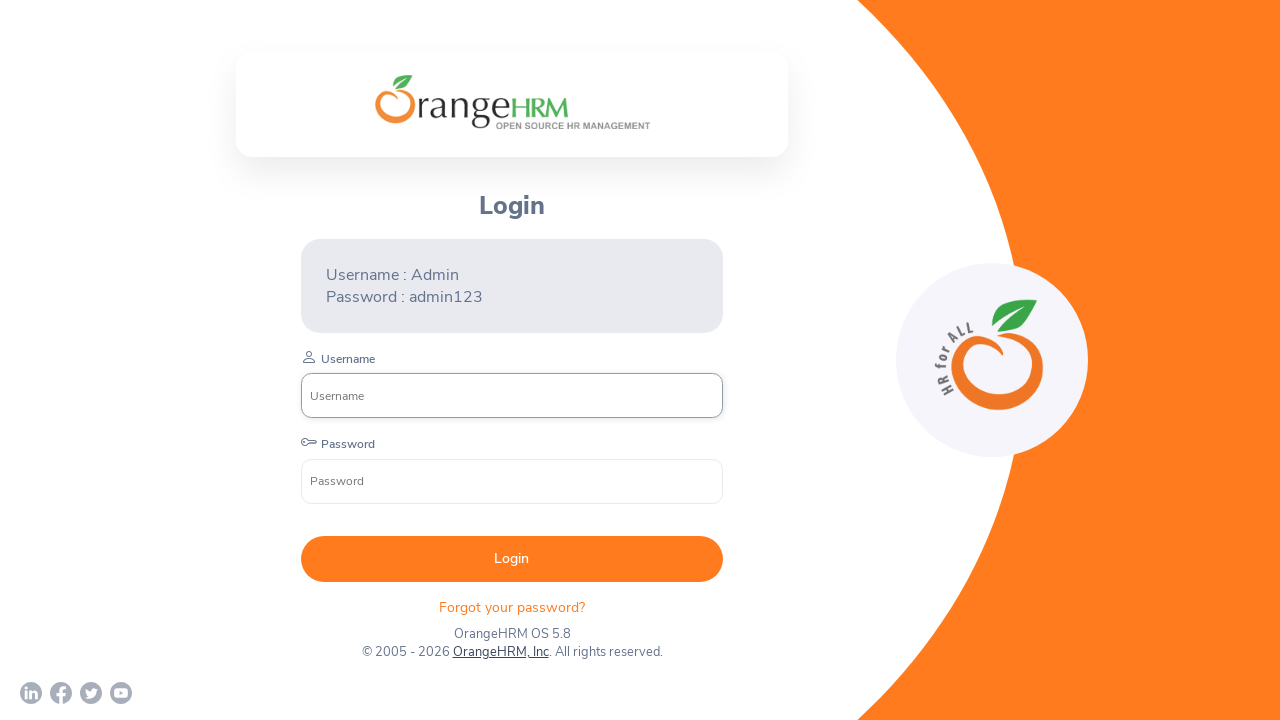

Waited for page to load (domcontentloaded state)
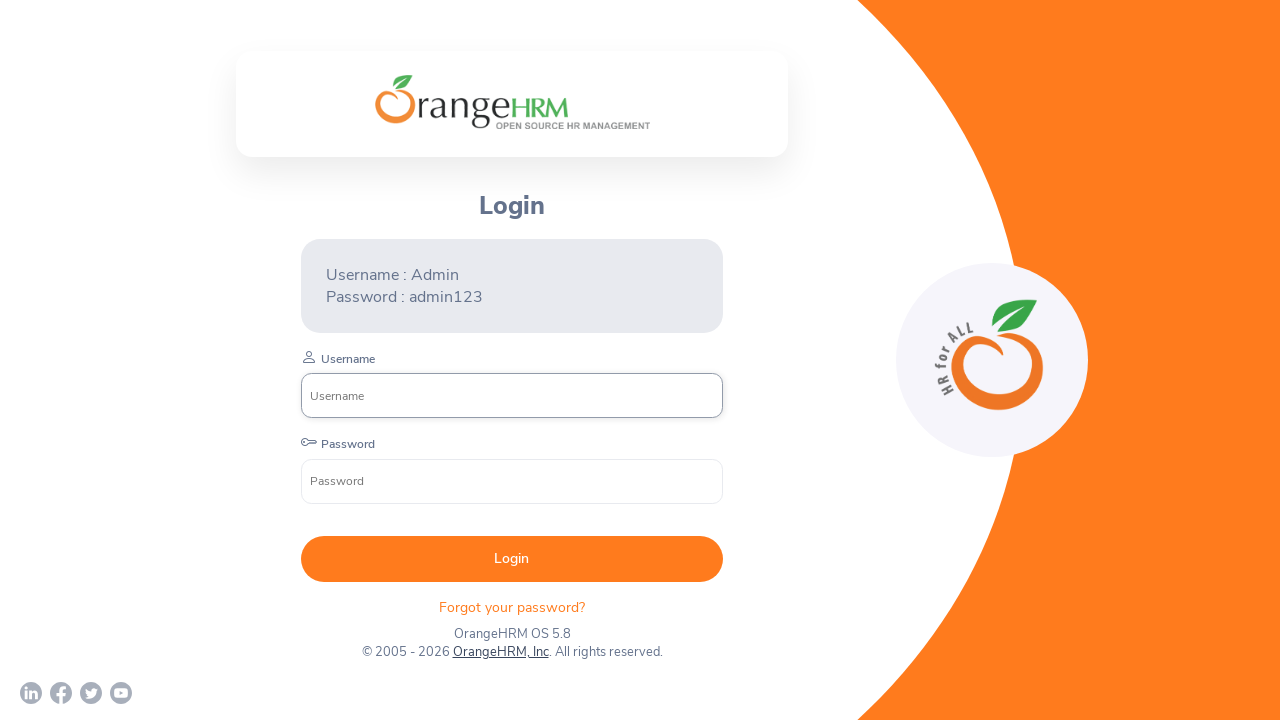

Verified page title is 'OrangeHRM'
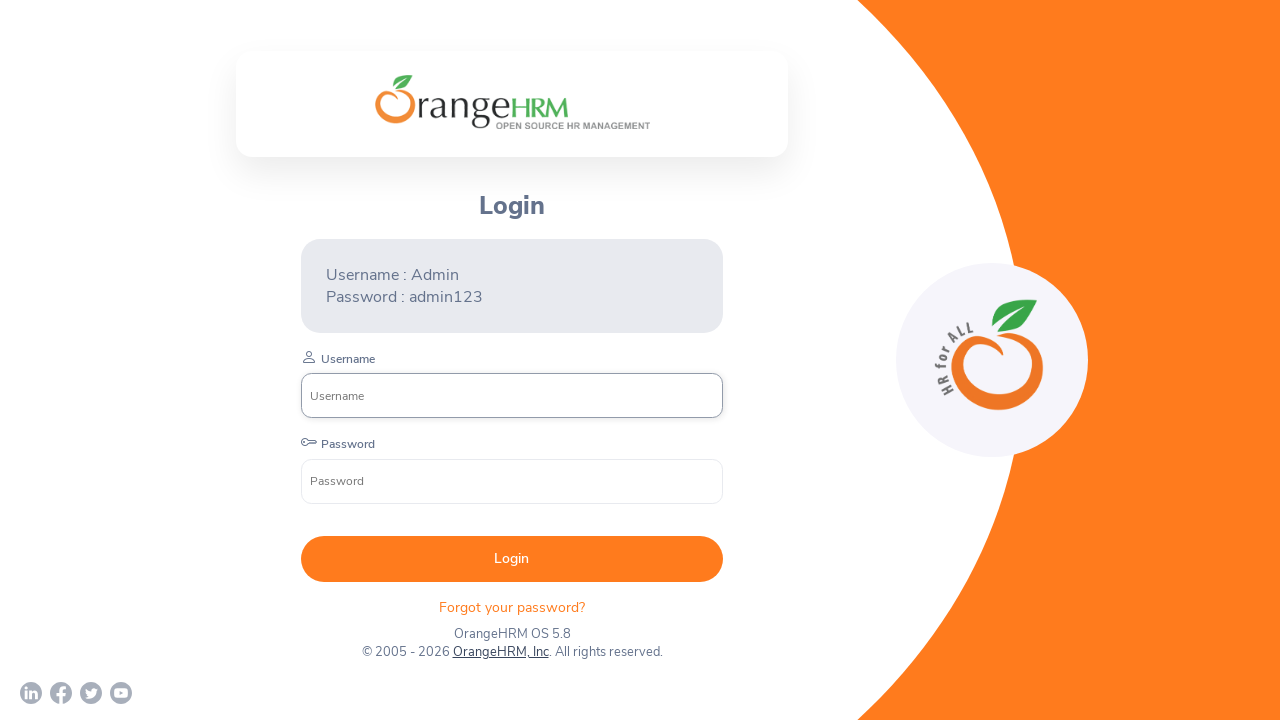

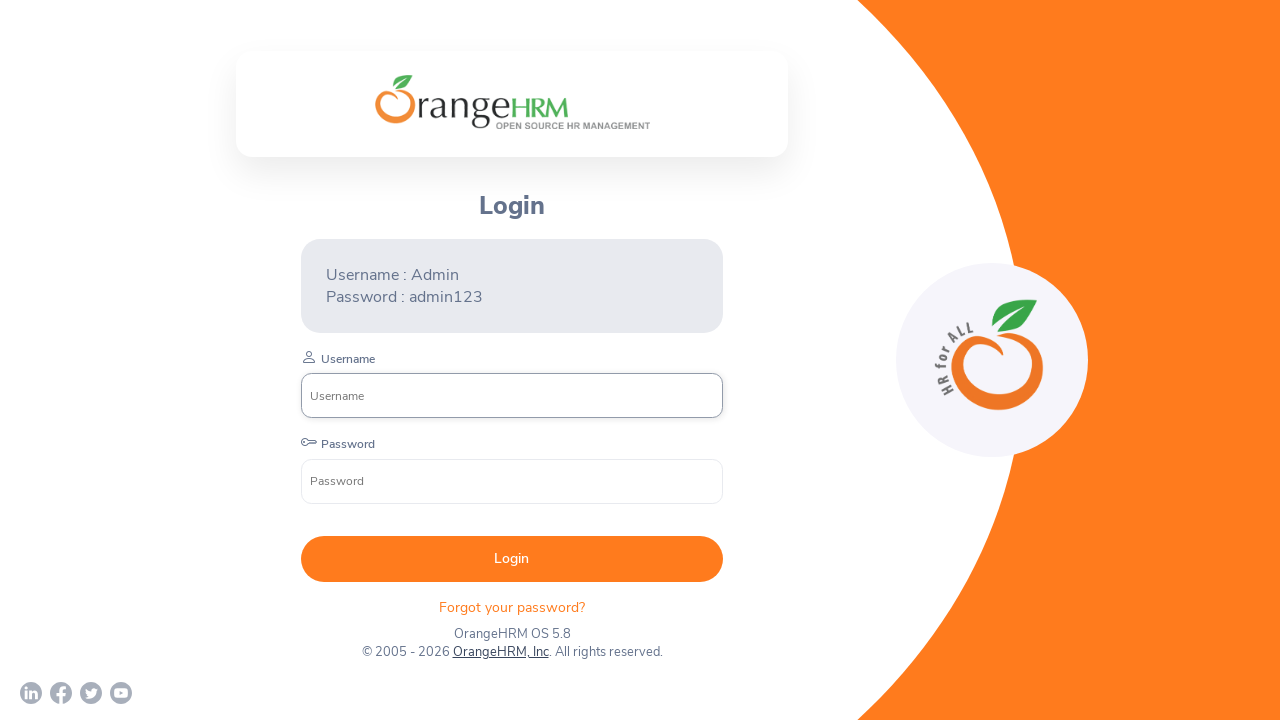